Navigates to a YouTube video page and repeatedly refreshes the page every 20 seconds in an infinite loop

Starting URL: https://www.youtube.com/watch?v=ZfRuhMAV1qA

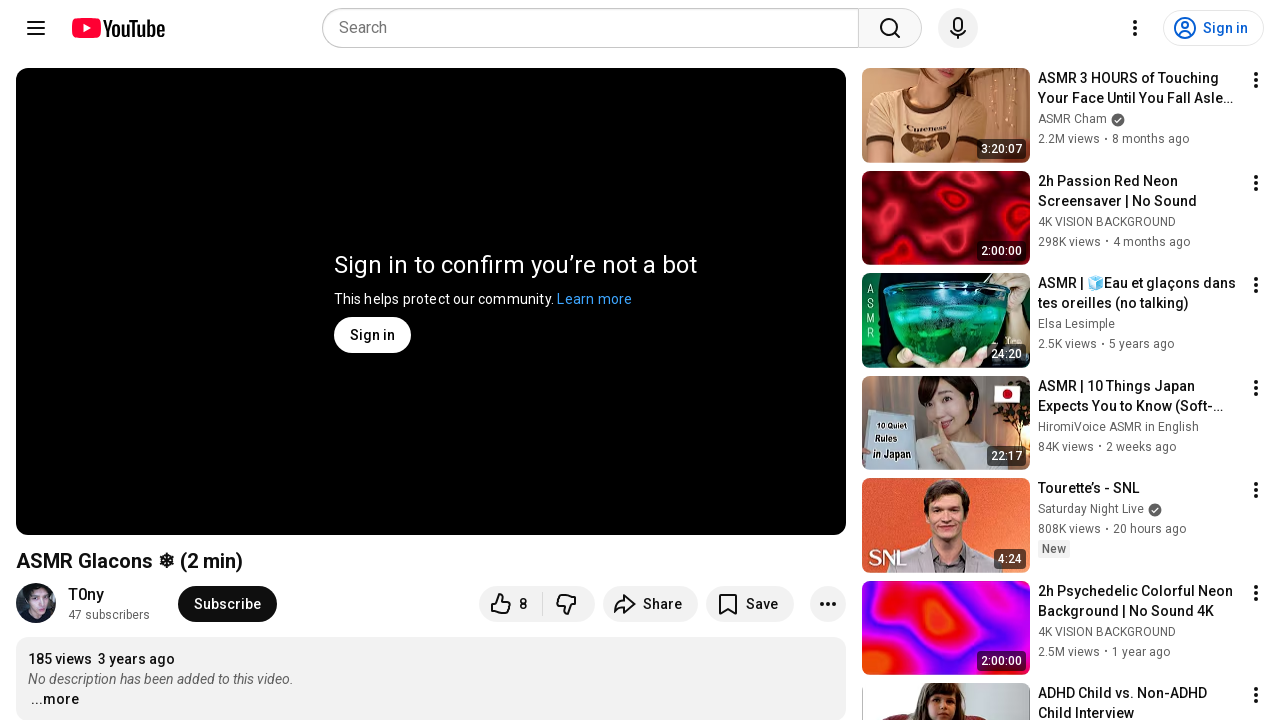

Navigated to YouTube video page
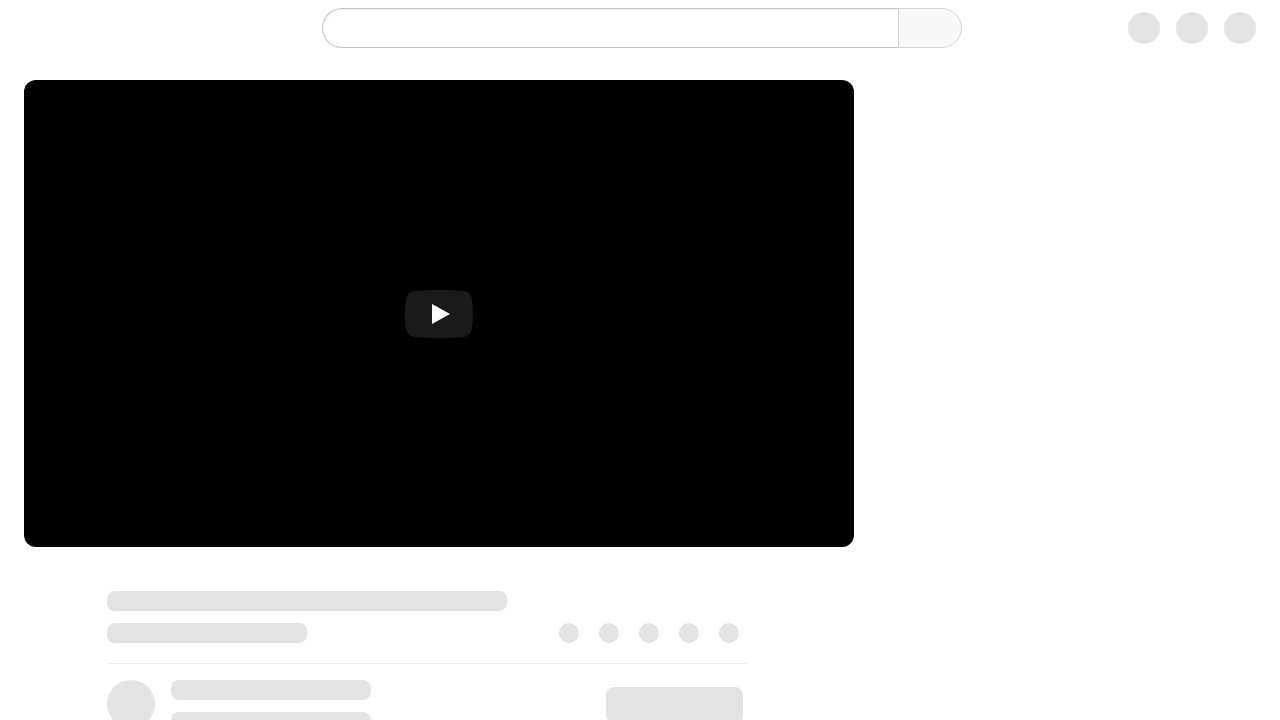

Waited 20 seconds before refresh
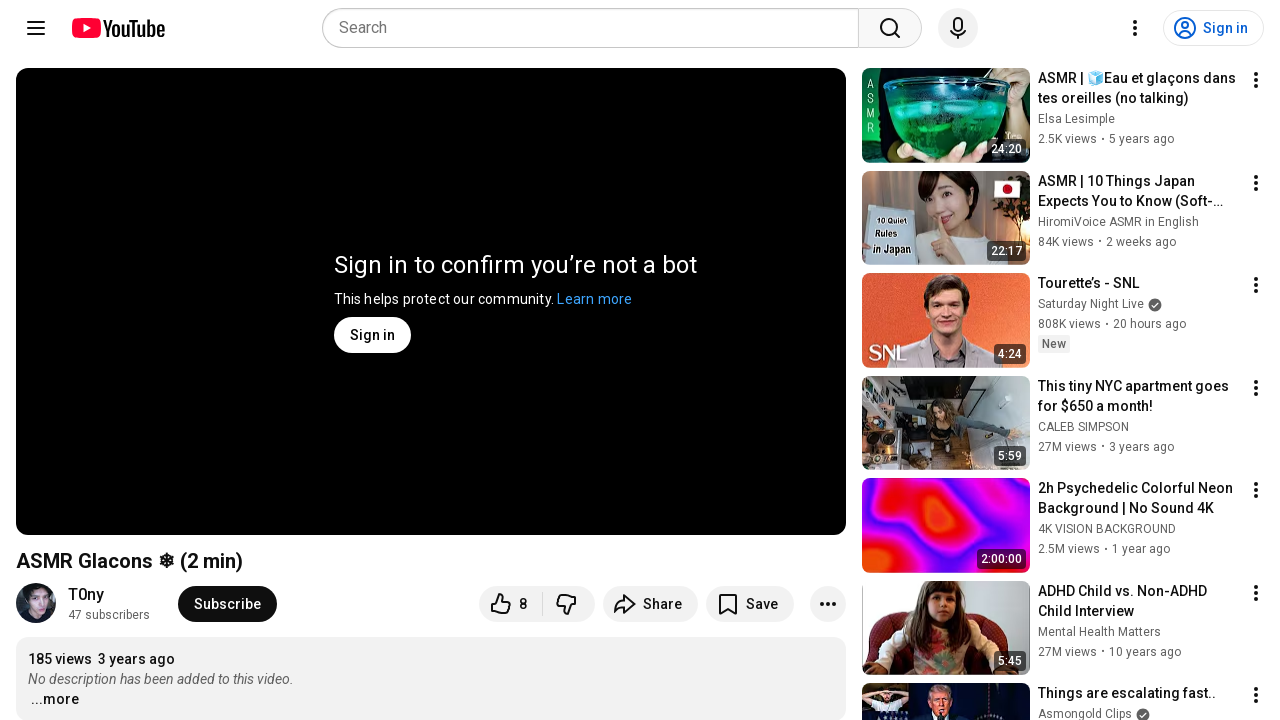

Refreshed YouTube video page
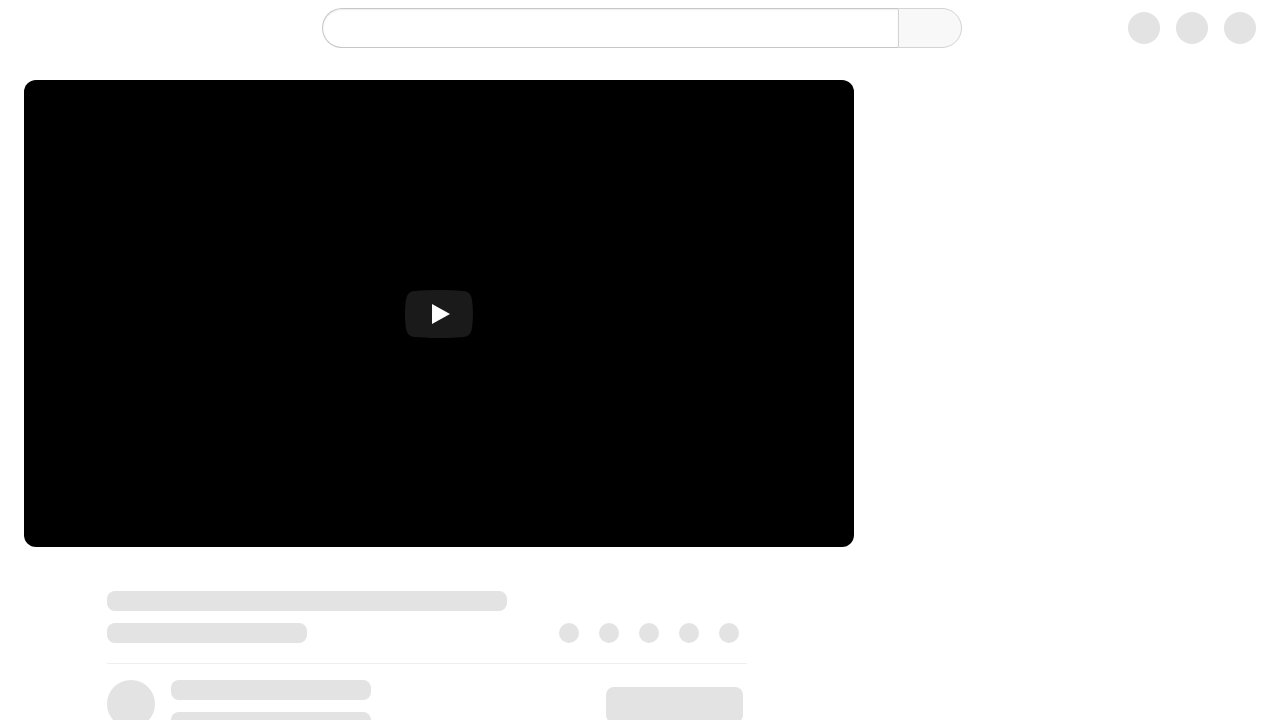

Waited 20 seconds before refresh
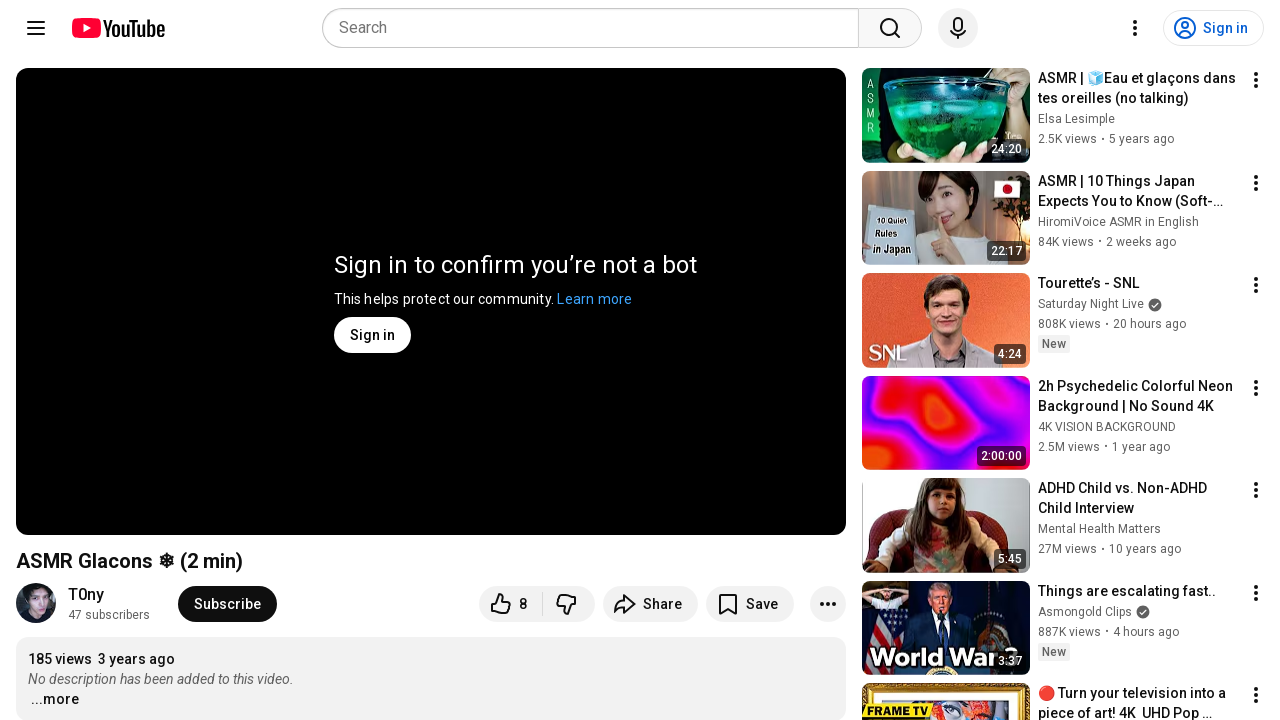

Refreshed YouTube video page
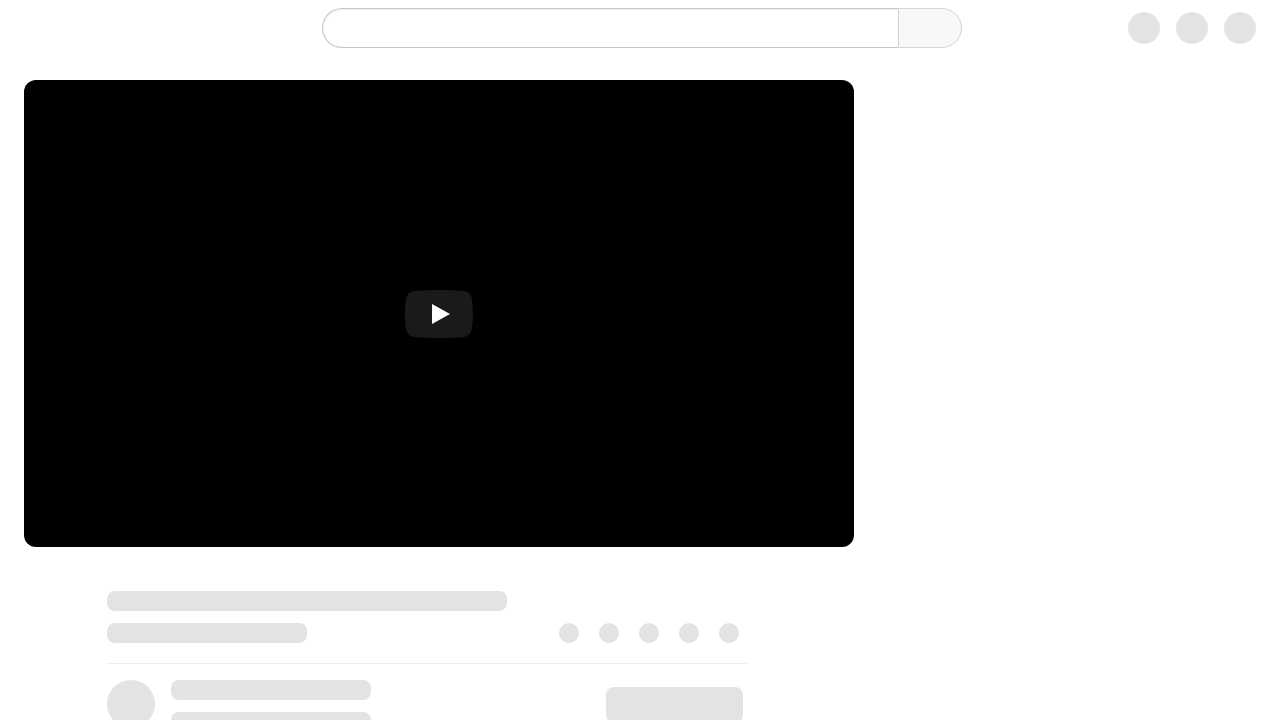

Waited 20 seconds before refresh
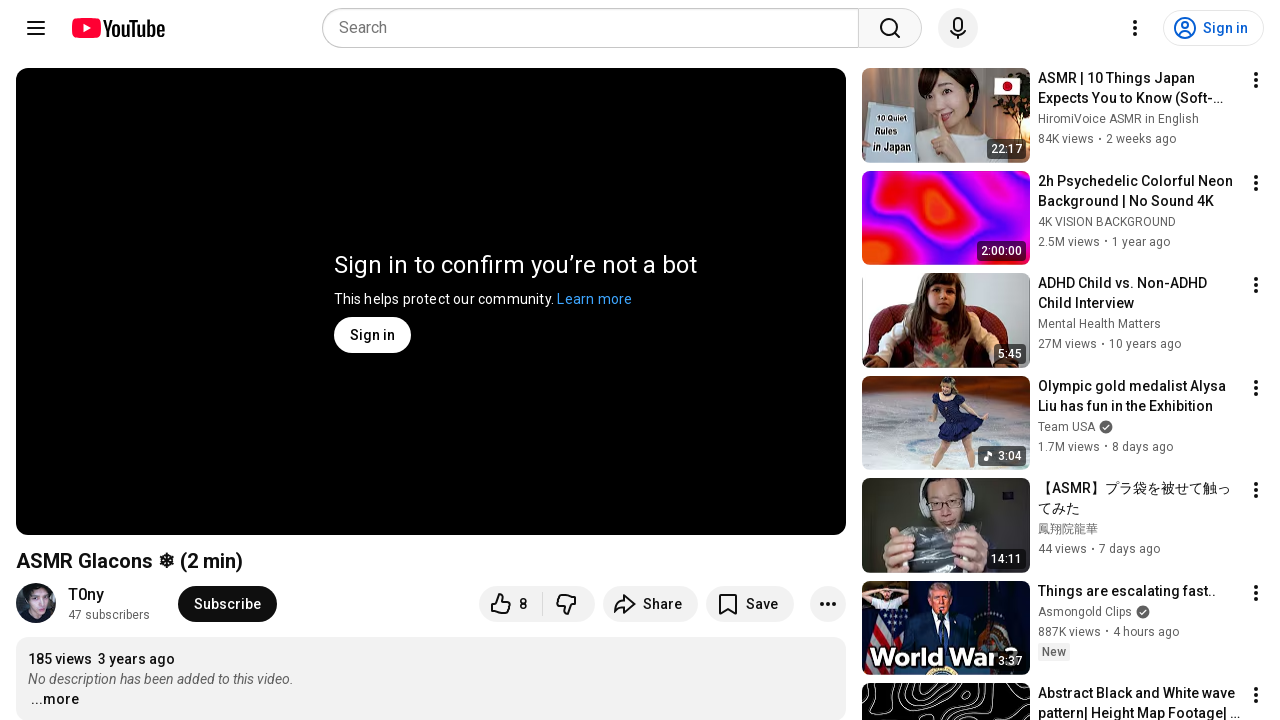

Refreshed YouTube video page
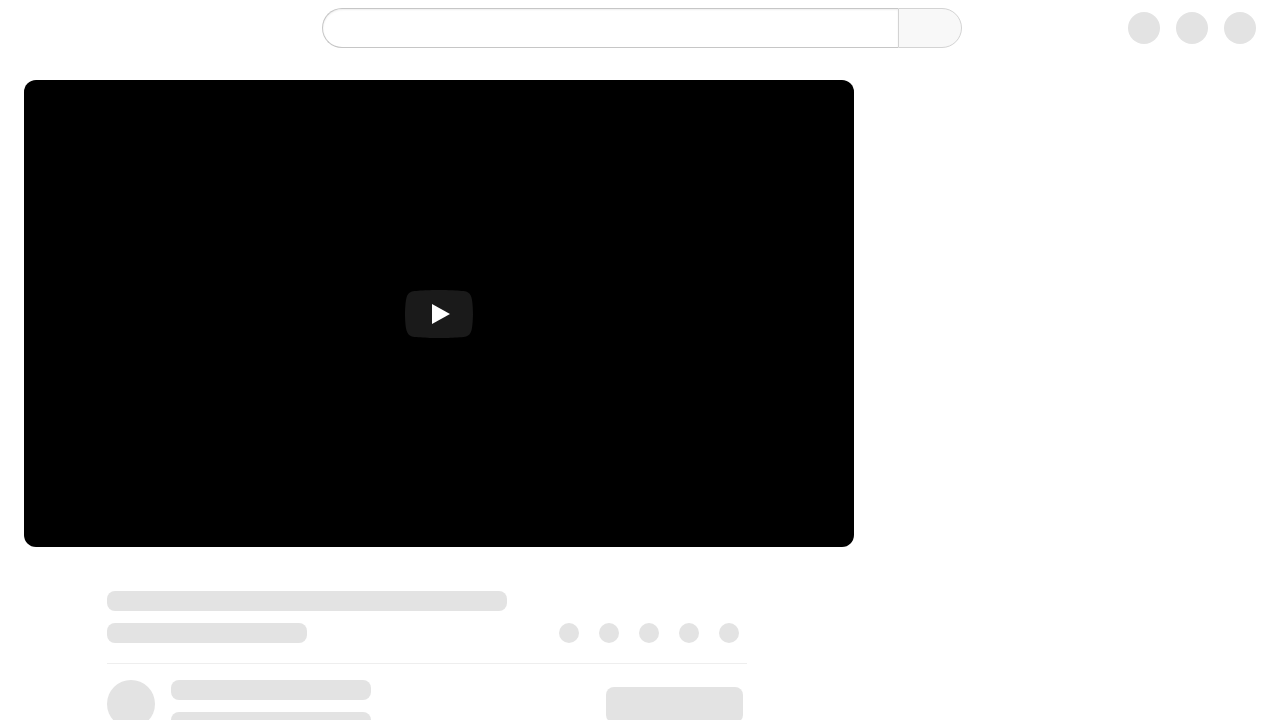

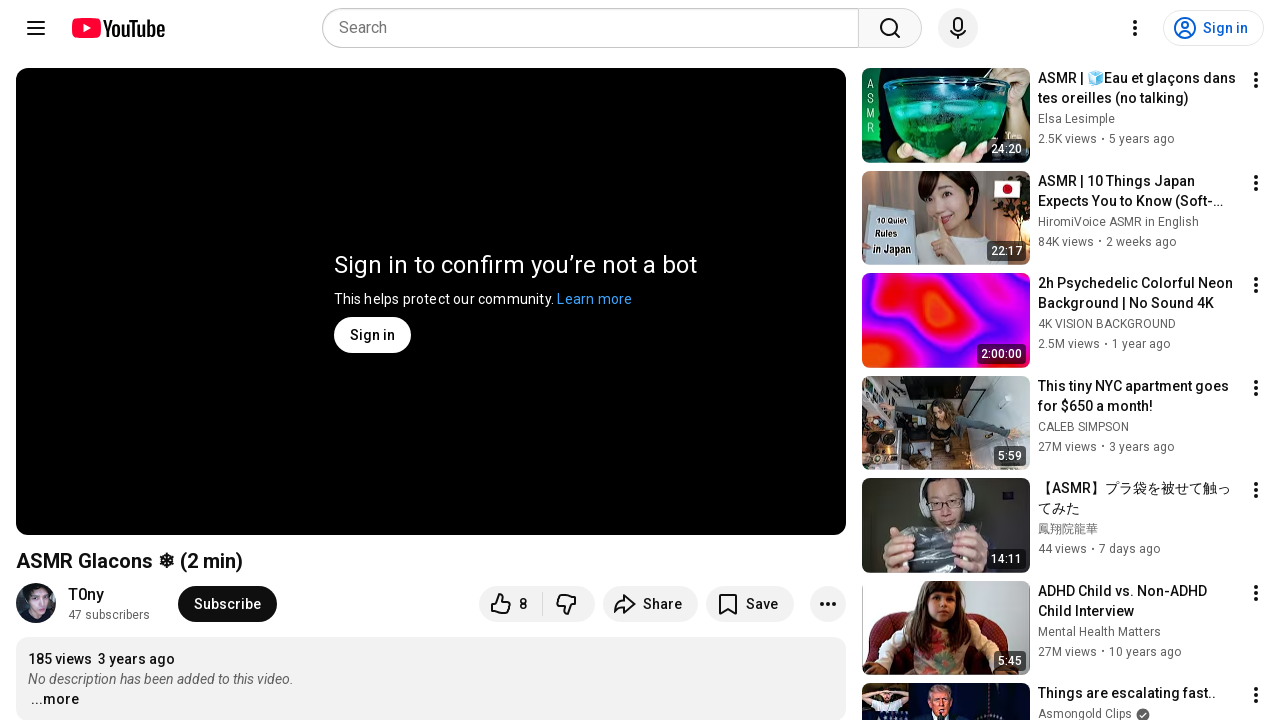